Tests window handling functionality by opening a new tab, switching to it to verify content, and switching back to the parent window

Starting URL: https://demoqa.com/browser-windows

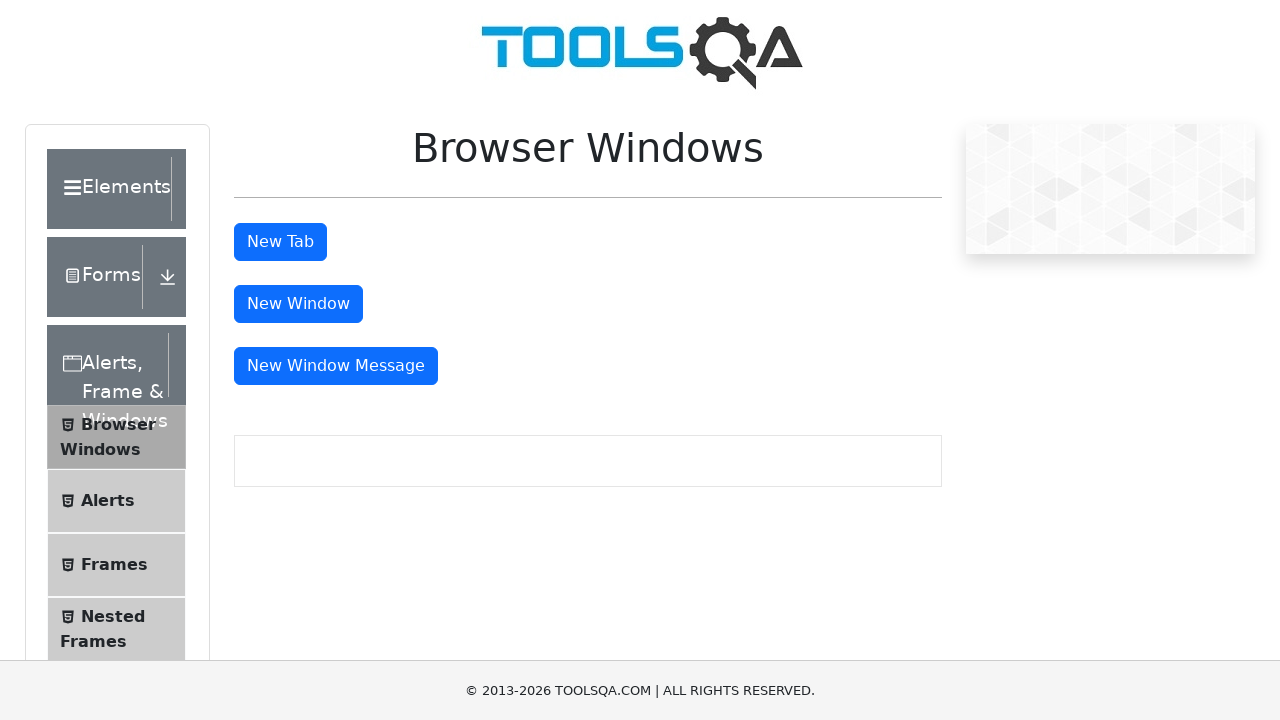

Scrolled down 400 pixels to make tab button visible
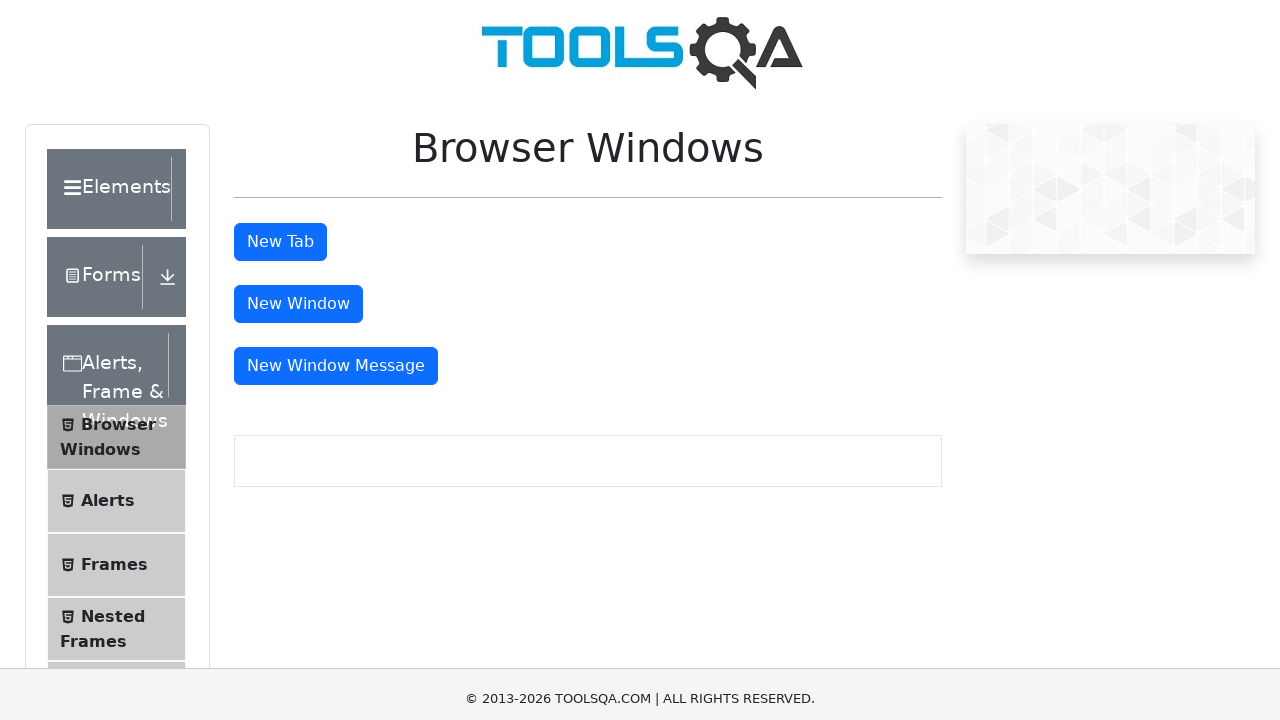

Stored original page context
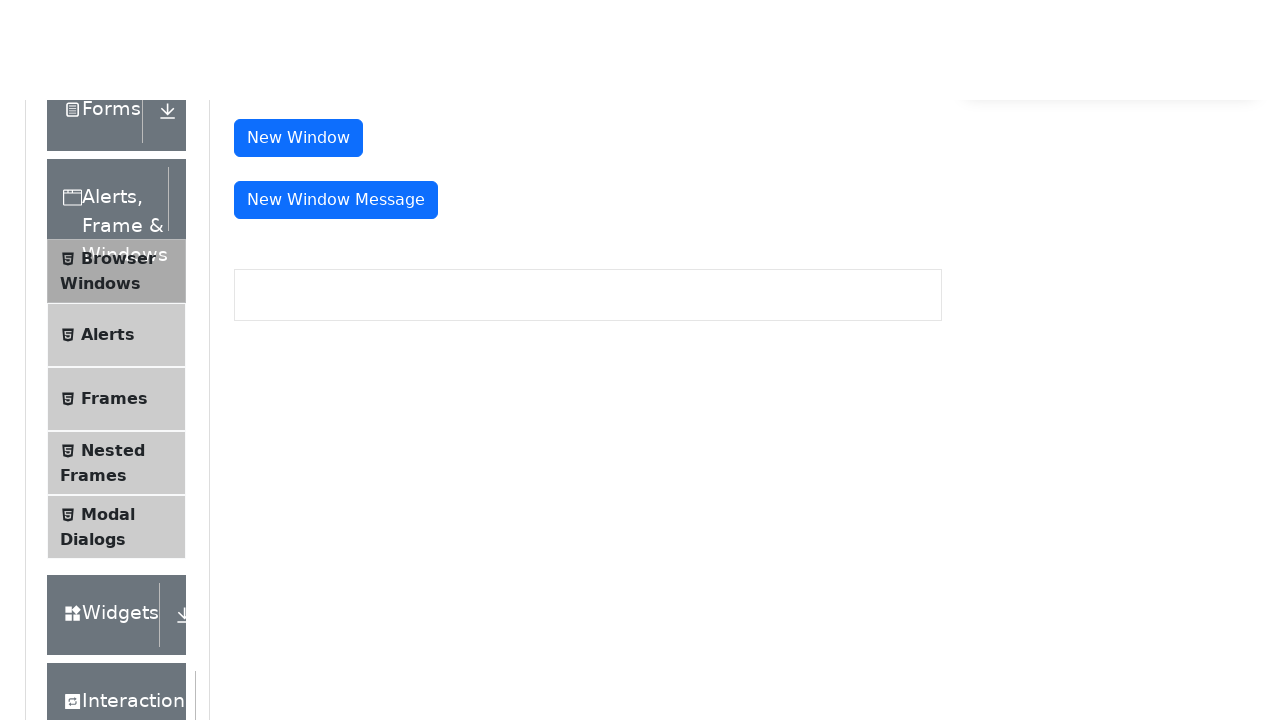

Clicked 'New Tab' button to open new tab at (280, 242) on #tabButton
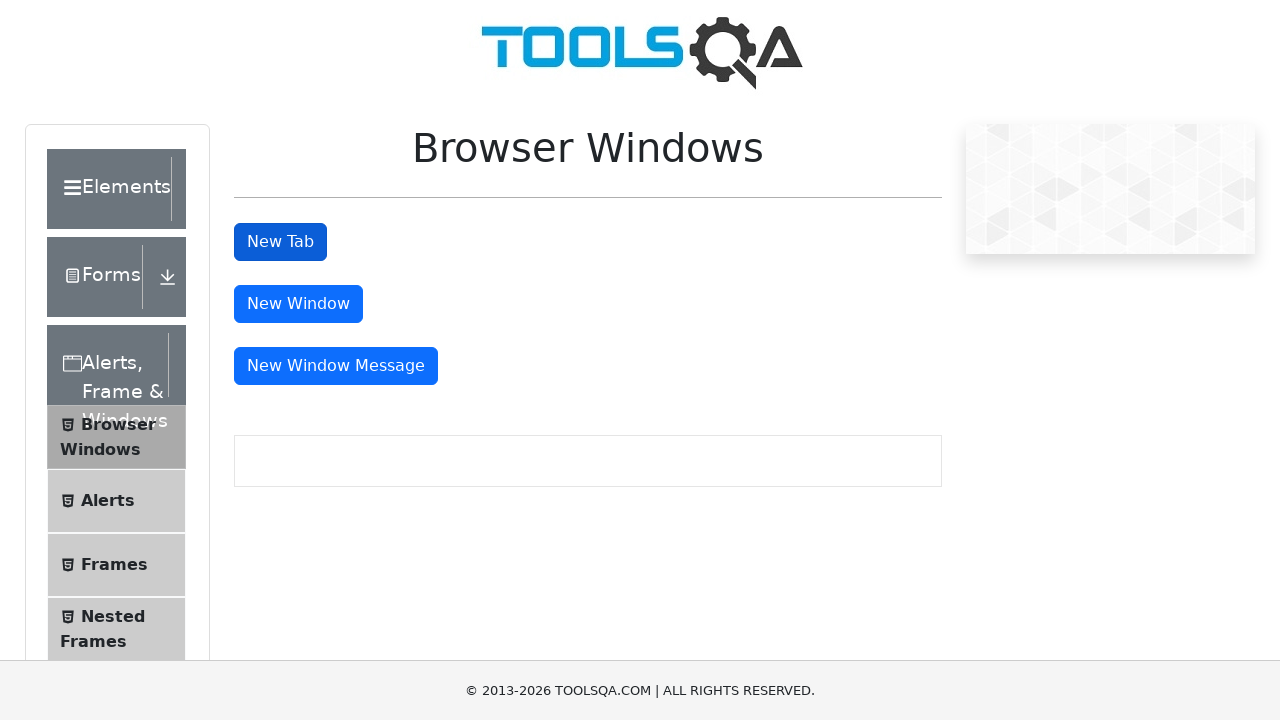

New tab opened and page context obtained
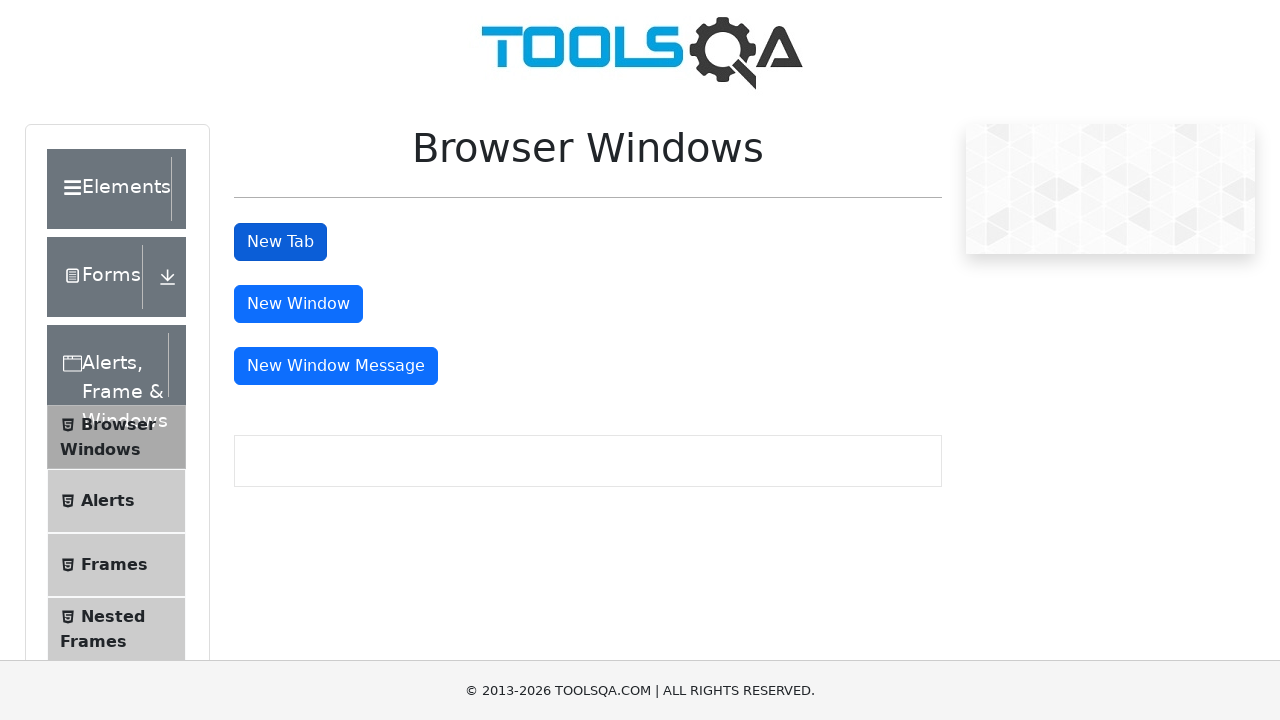

Retrieved heading text from new tab: 'This is a sample page'
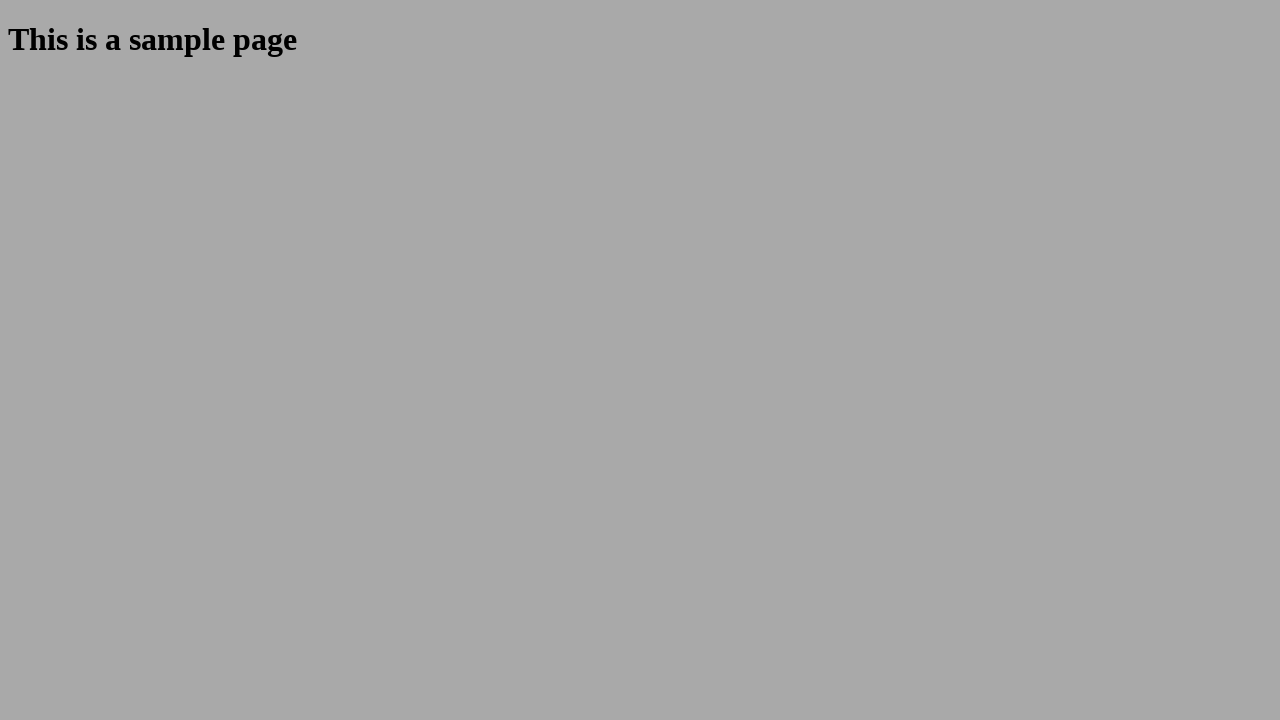

Closed the new tab
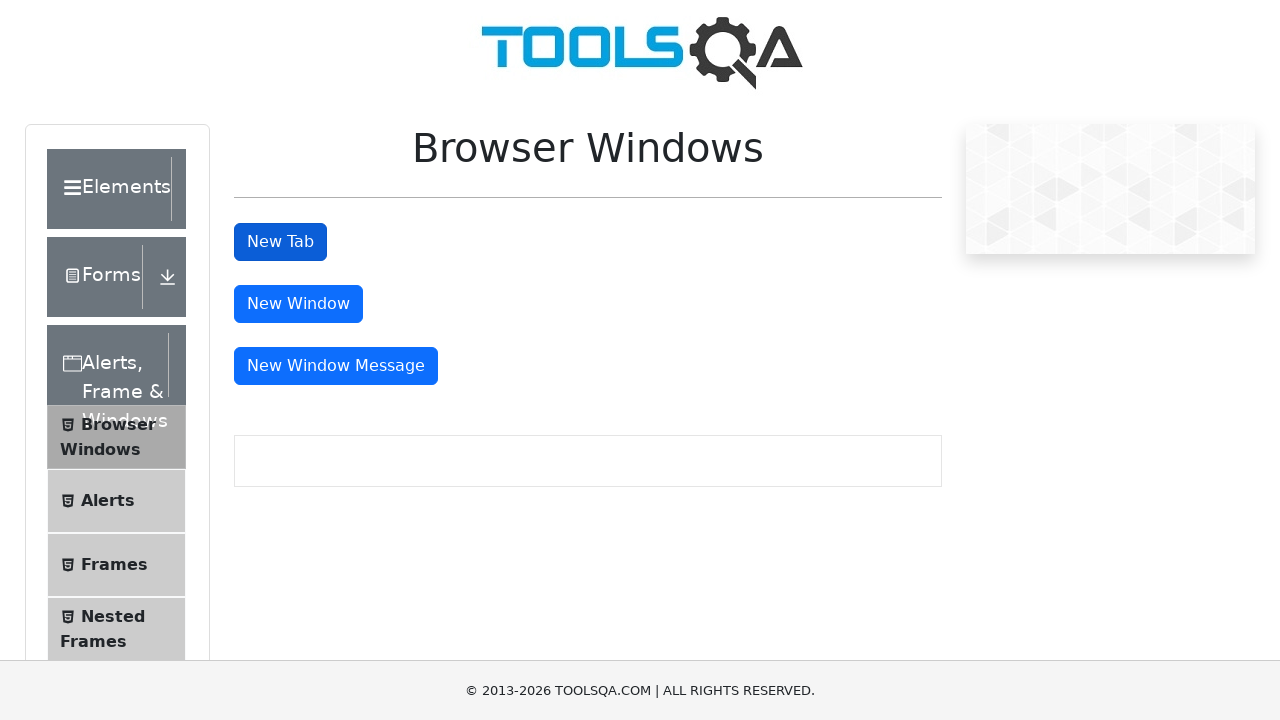

Original page context remains active after new tab closed
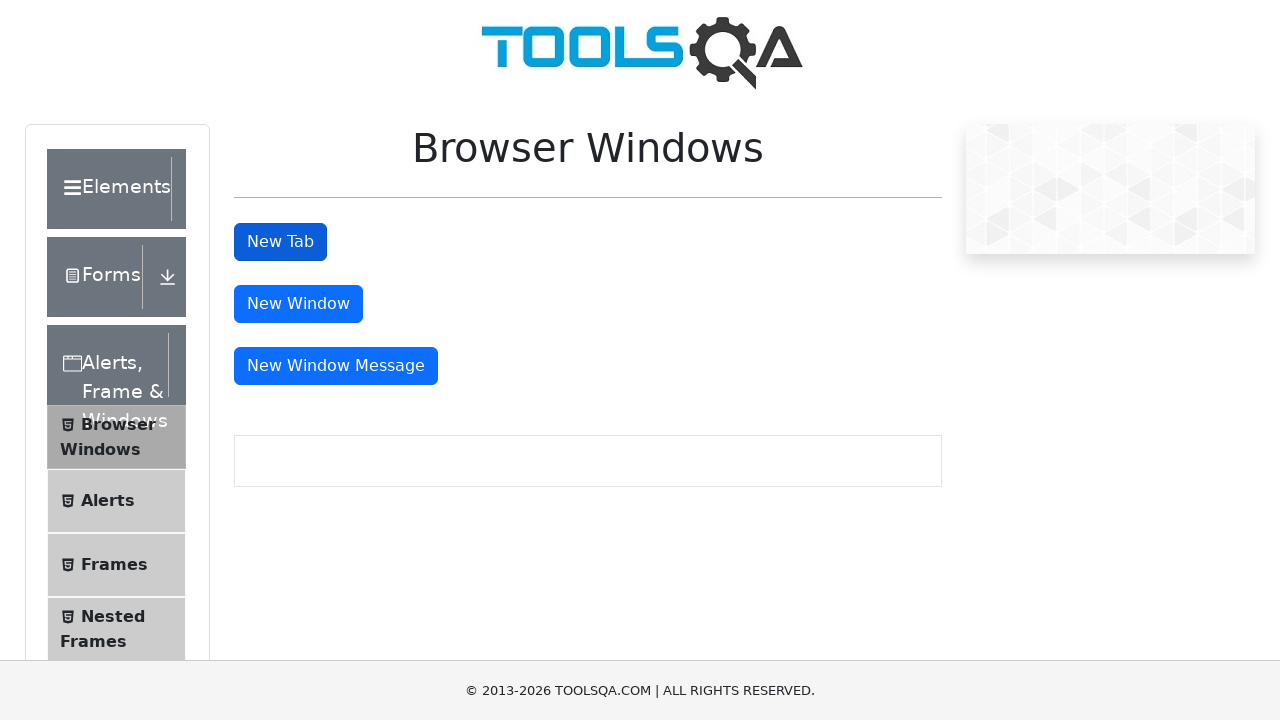

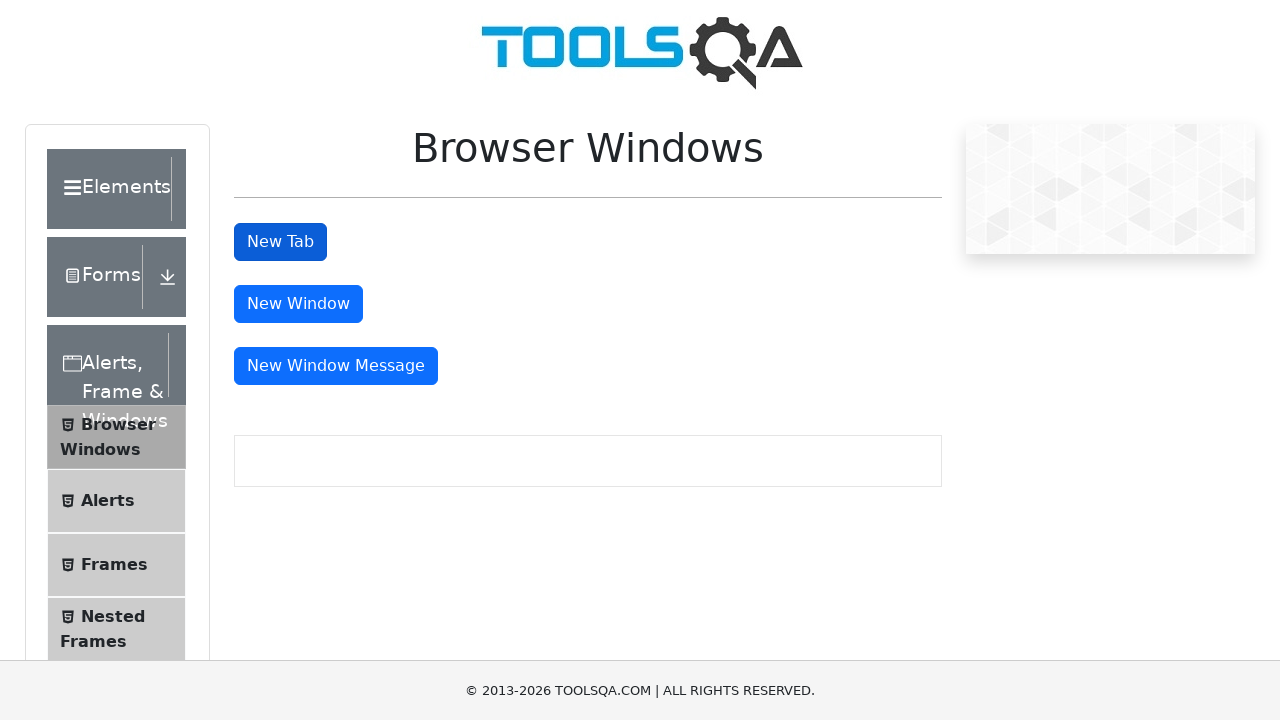